Tests double-click functionality on the jQuery API documentation page by switching to an iframe, locating a div element, scrolling to it, and performing a double-click action which triggers a color change in the demo.

Starting URL: http://api.jquery.com/dblclick/

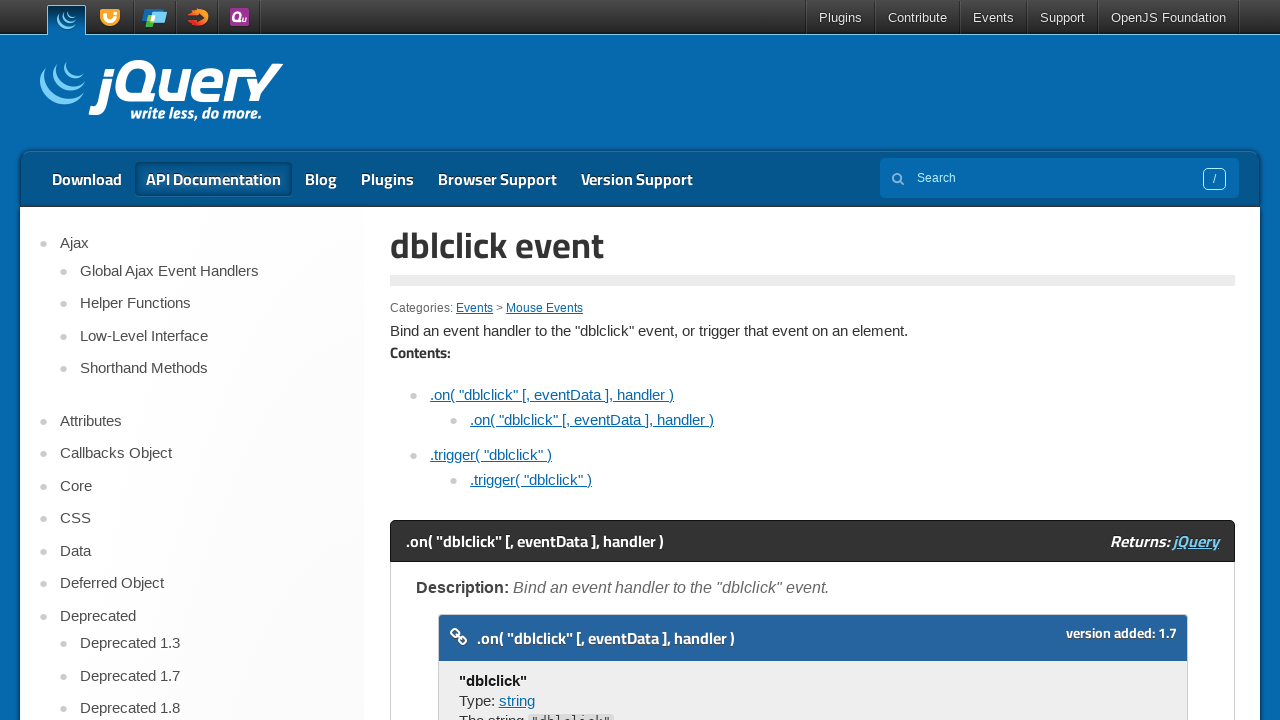

Located the first iframe on the page
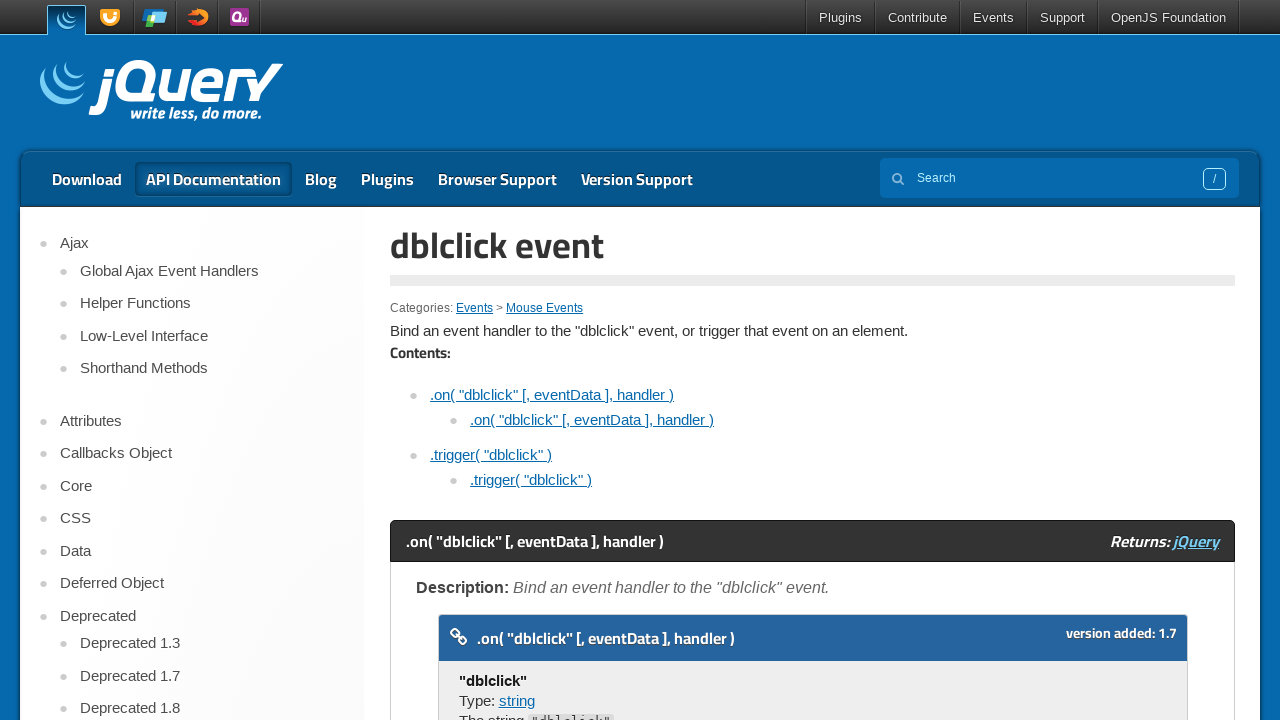

Waited for div element inside iframe to load
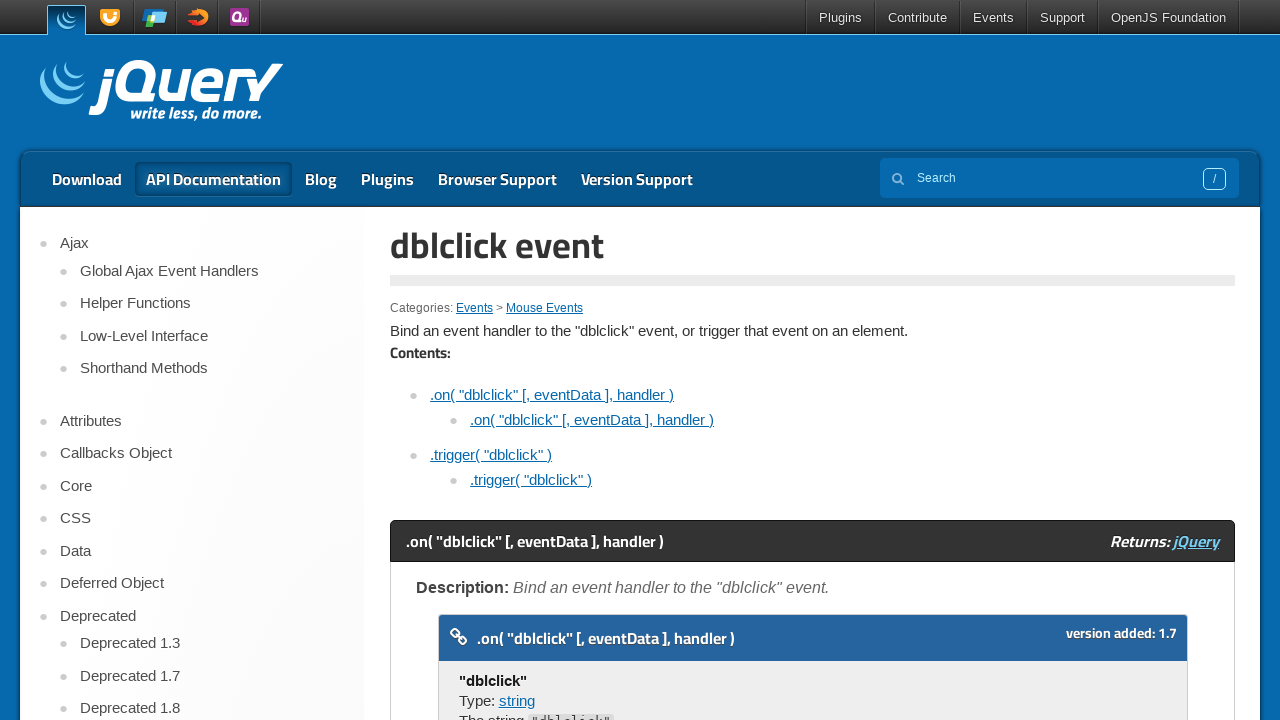

Scrolled div element into view
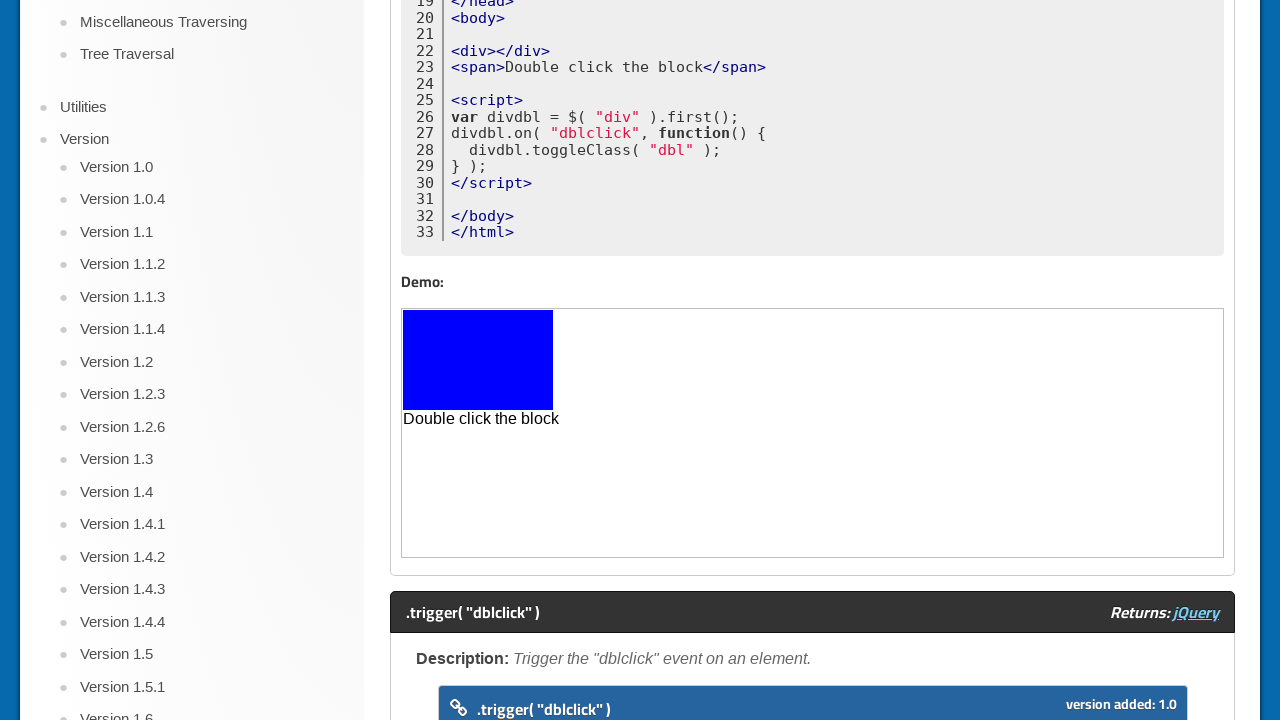

Retrieved color before double-click: rgb(255, 255, 255)
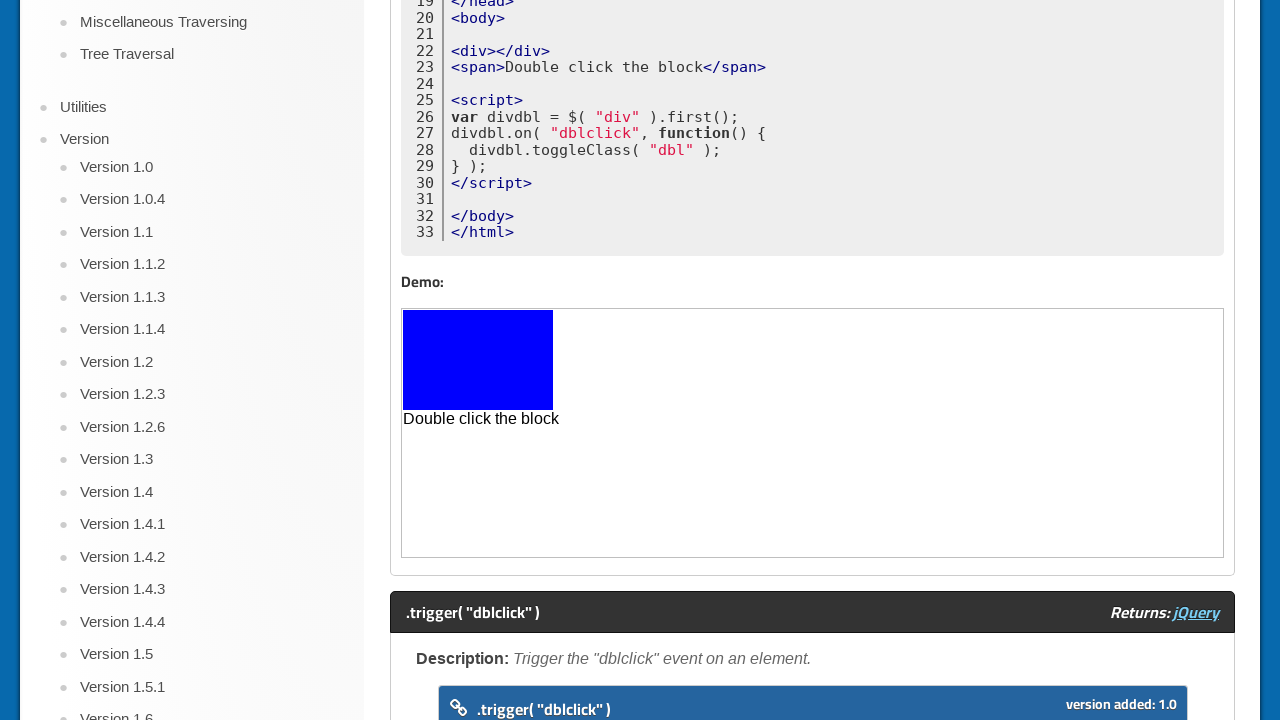

Performed double-click on div element at (478, 360) on iframe >> nth=0 >> internal:control=enter-frame >> xpath=/html/body/div
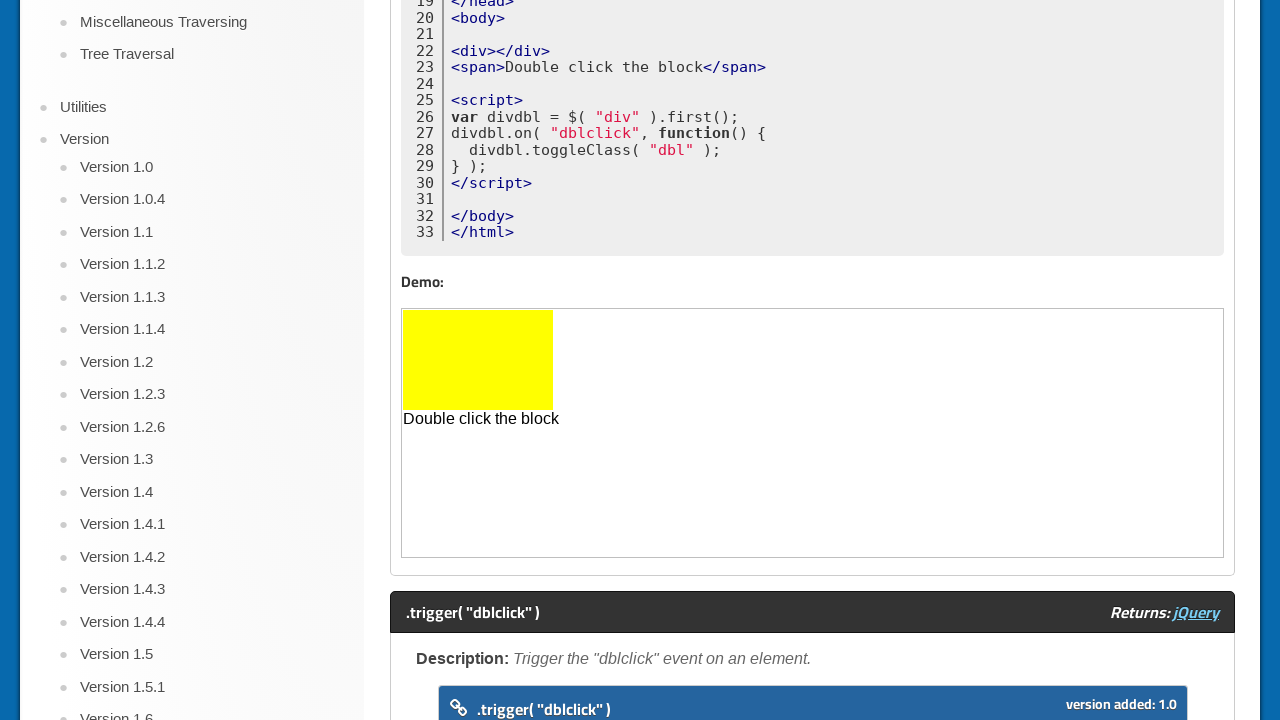

Waited 500ms for color change to take effect
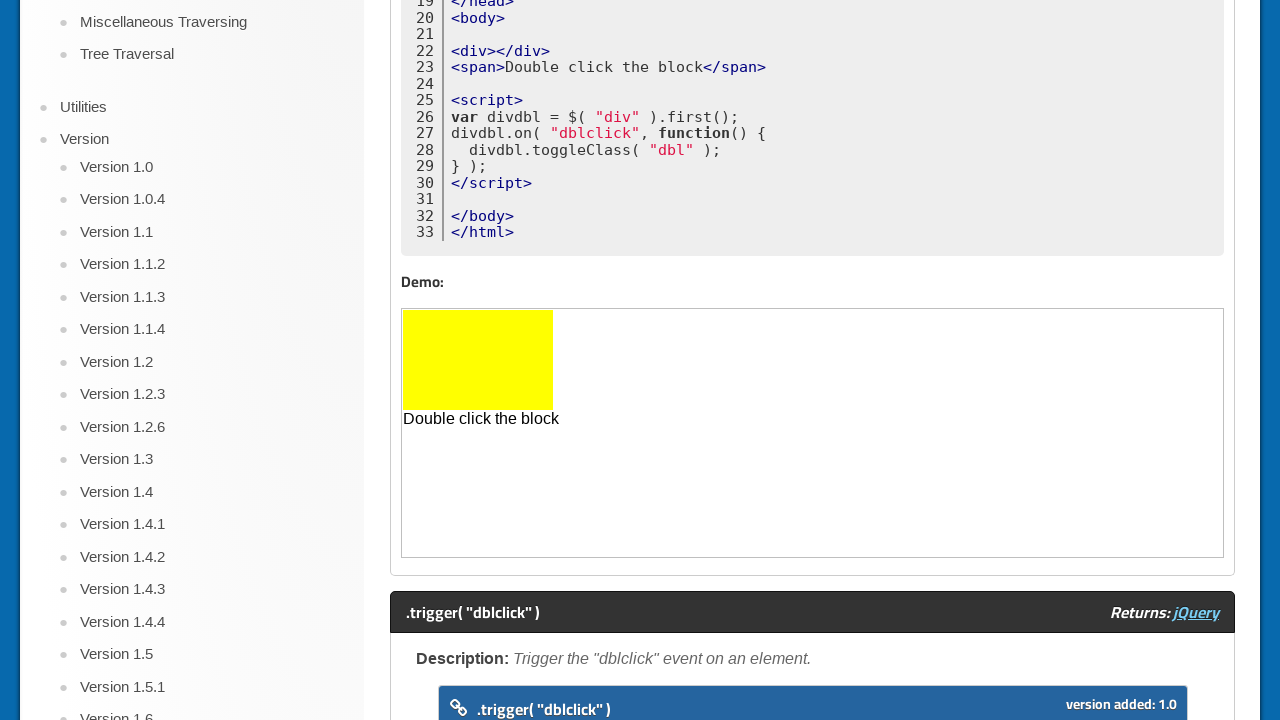

Retrieved color after double-click: rgb(0, 0, 0)
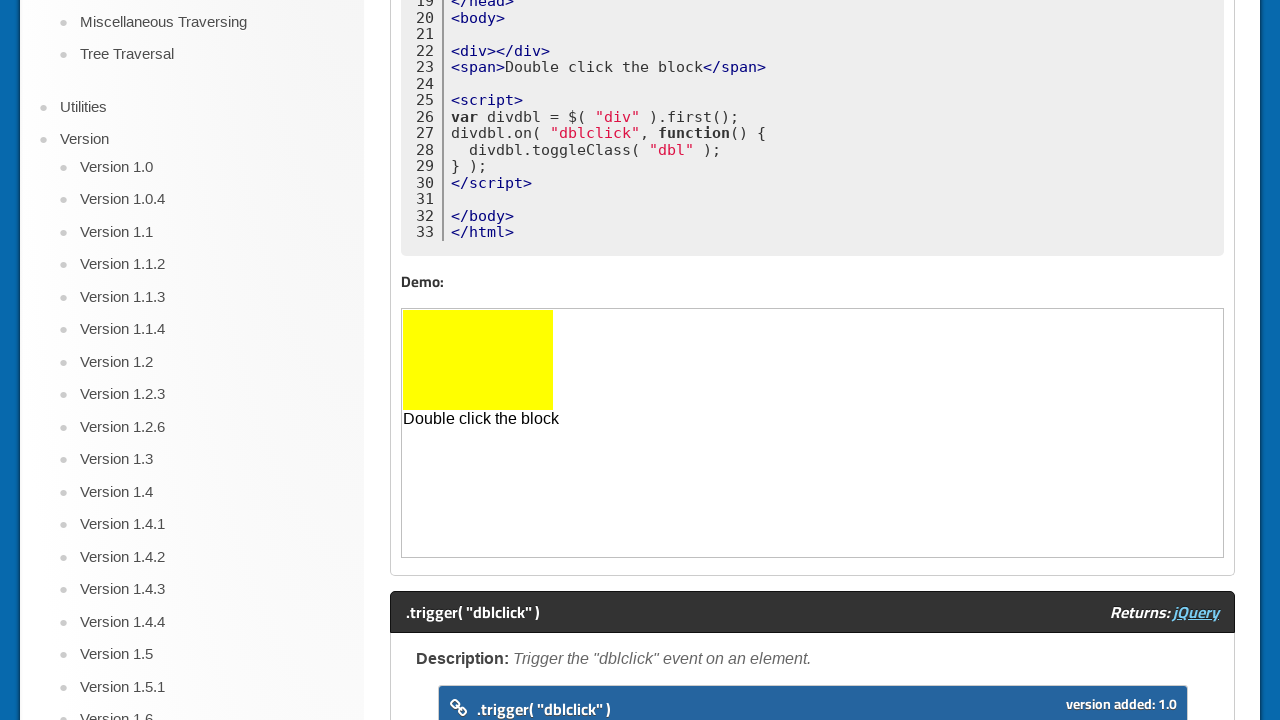

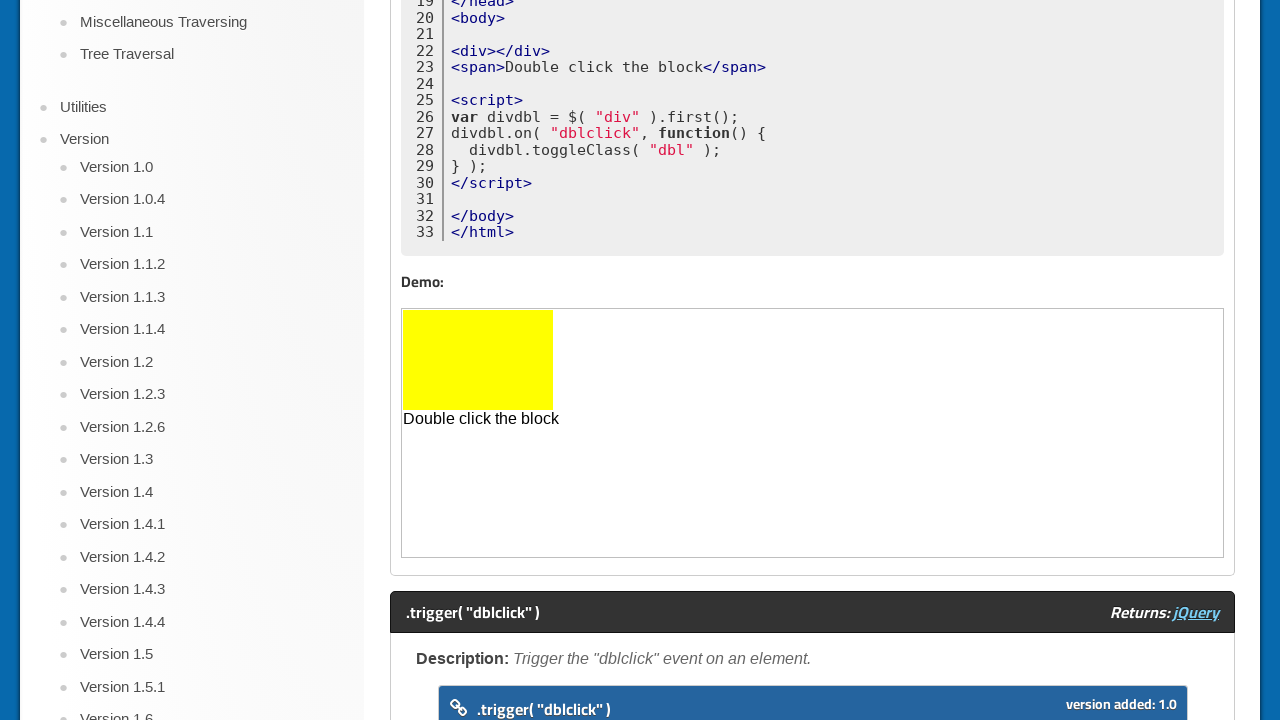